Tests dynamic loading functionality by clicking a start button and waiting for "Hello World!" text to appear after the loading completes.

Starting URL: https://the-internet.herokuapp.com/dynamic_loading/1

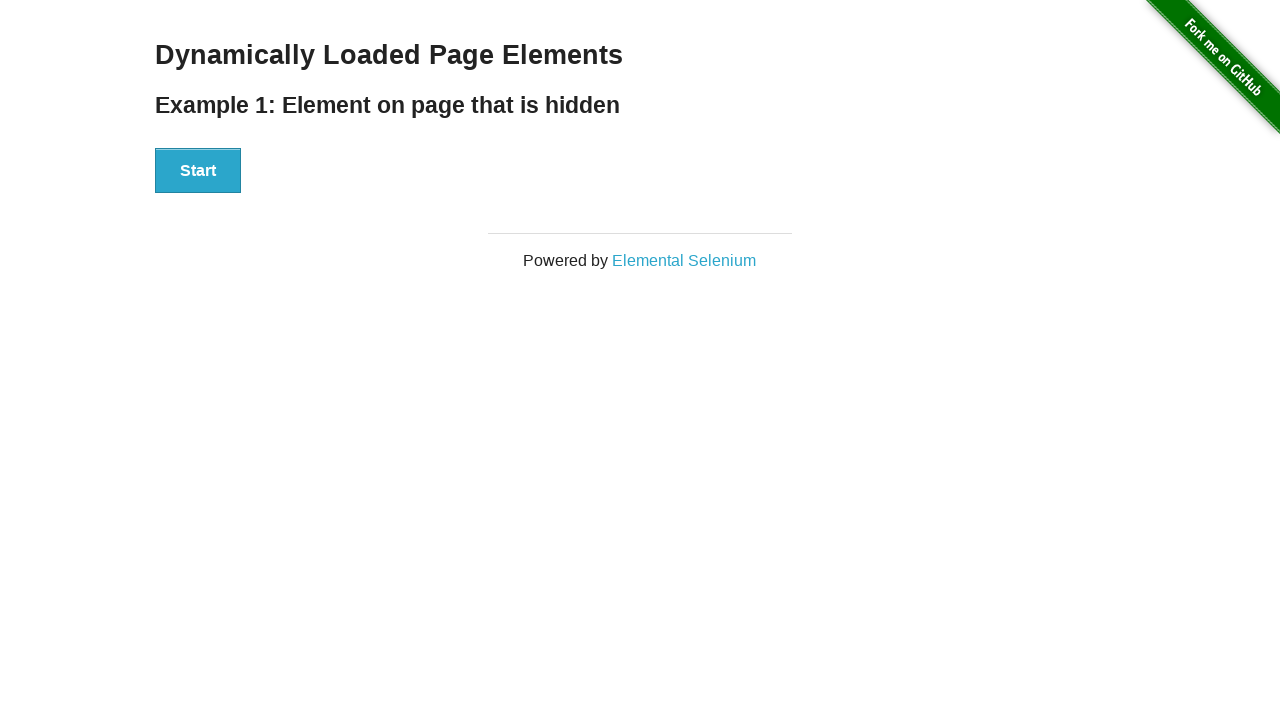

Clicked the Start button to begin dynamic loading at (198, 171) on xpath=//div[@id='start']//button
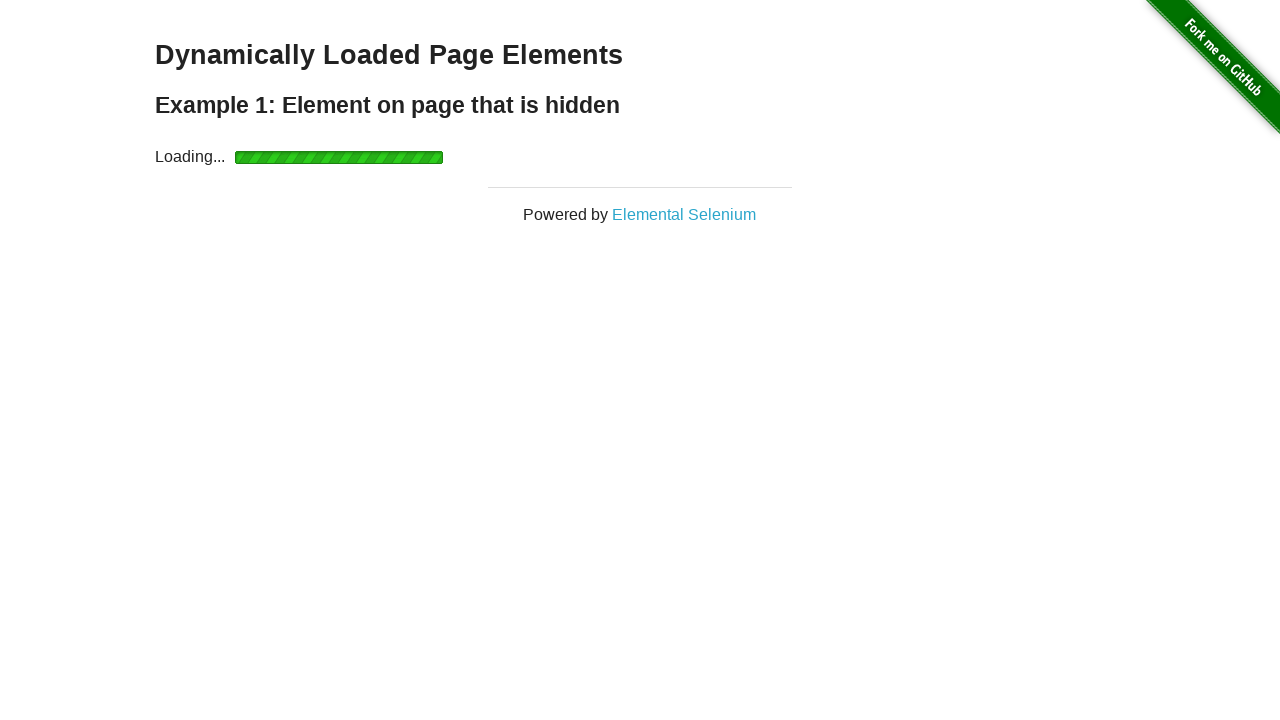

Waited for 'Hello World!' text to appear after loading completes
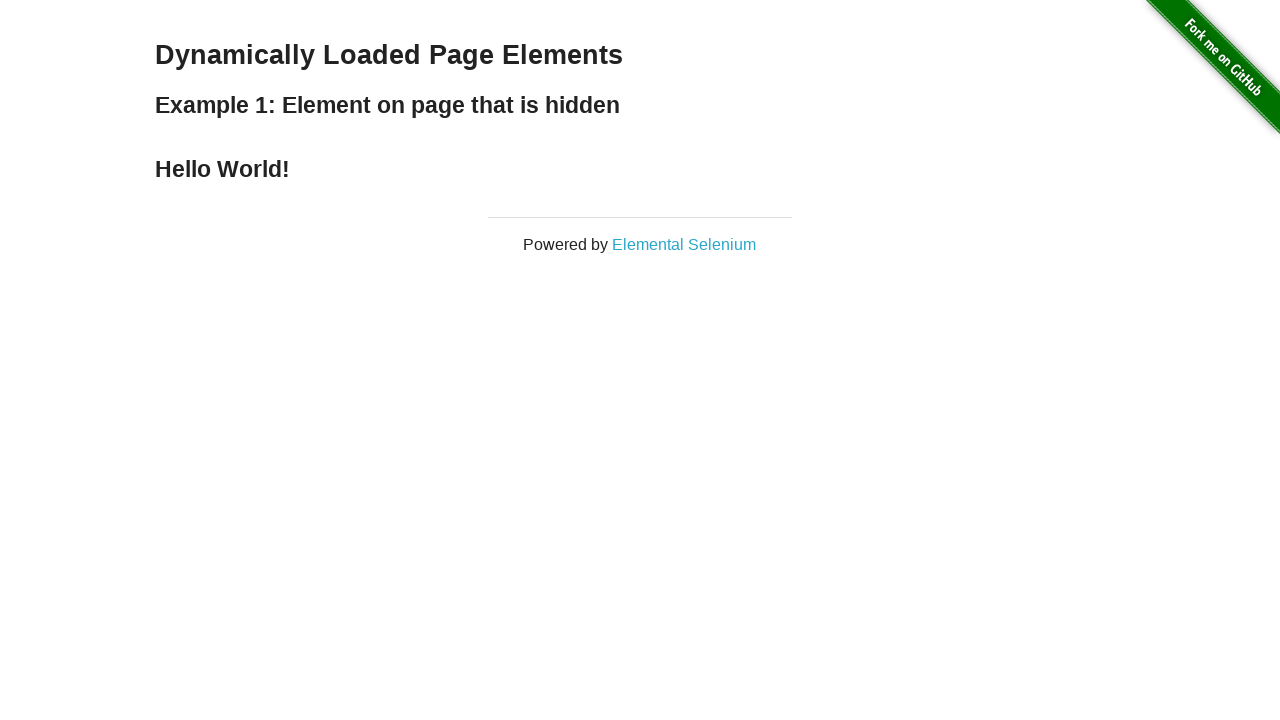

Verified that the finish message displays 'Hello World!'
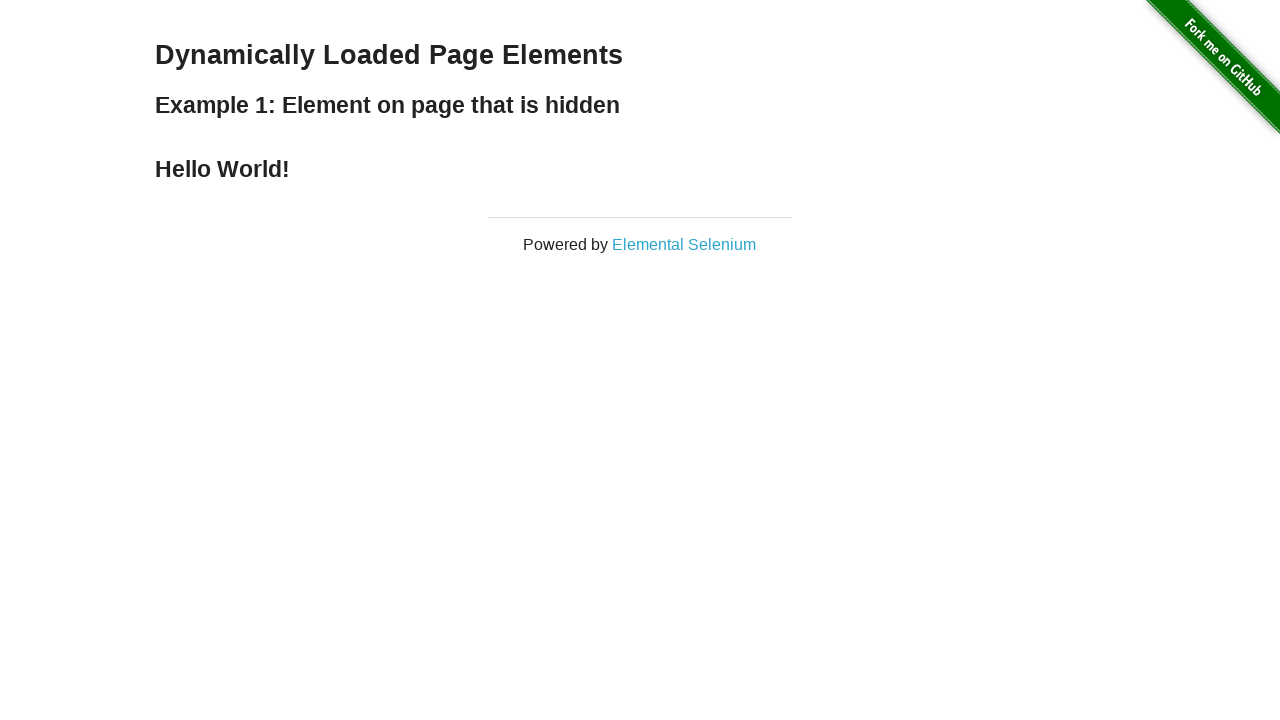

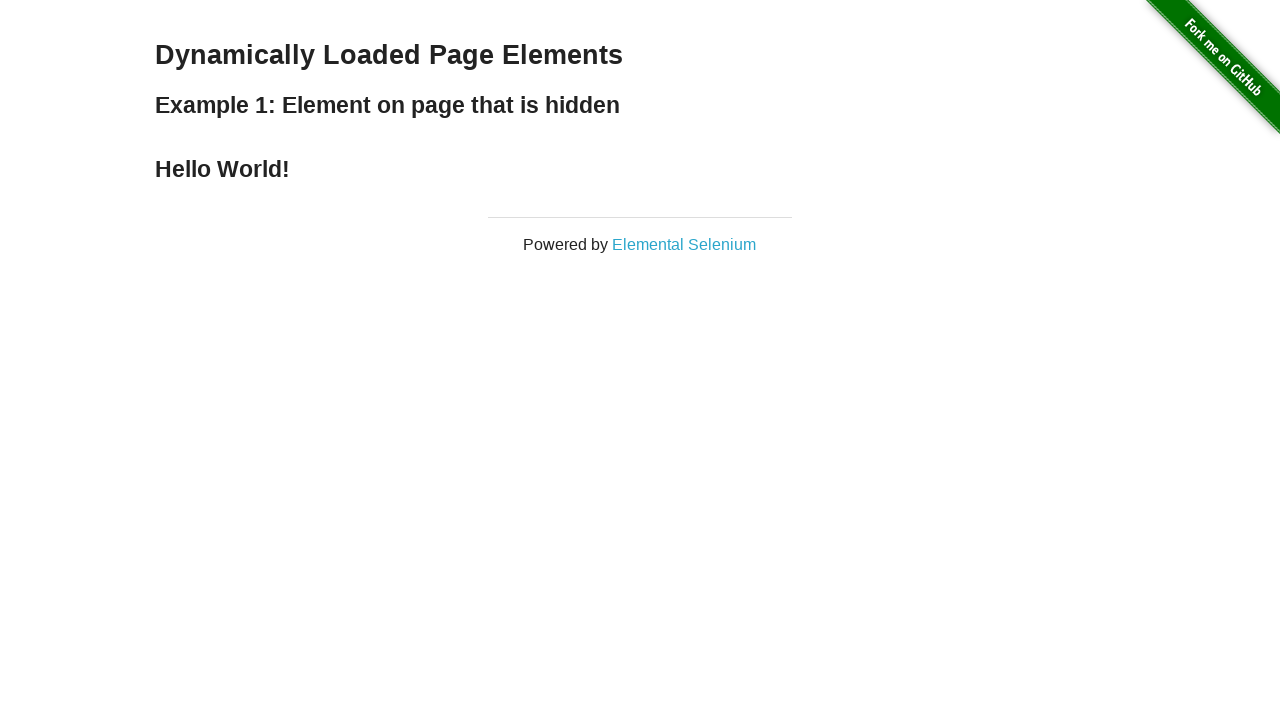